Tests entering text into a search field on GeeksforGeeks homepage using JavaScript execution

Starting URL: https://www.geeksforgeeks.org/

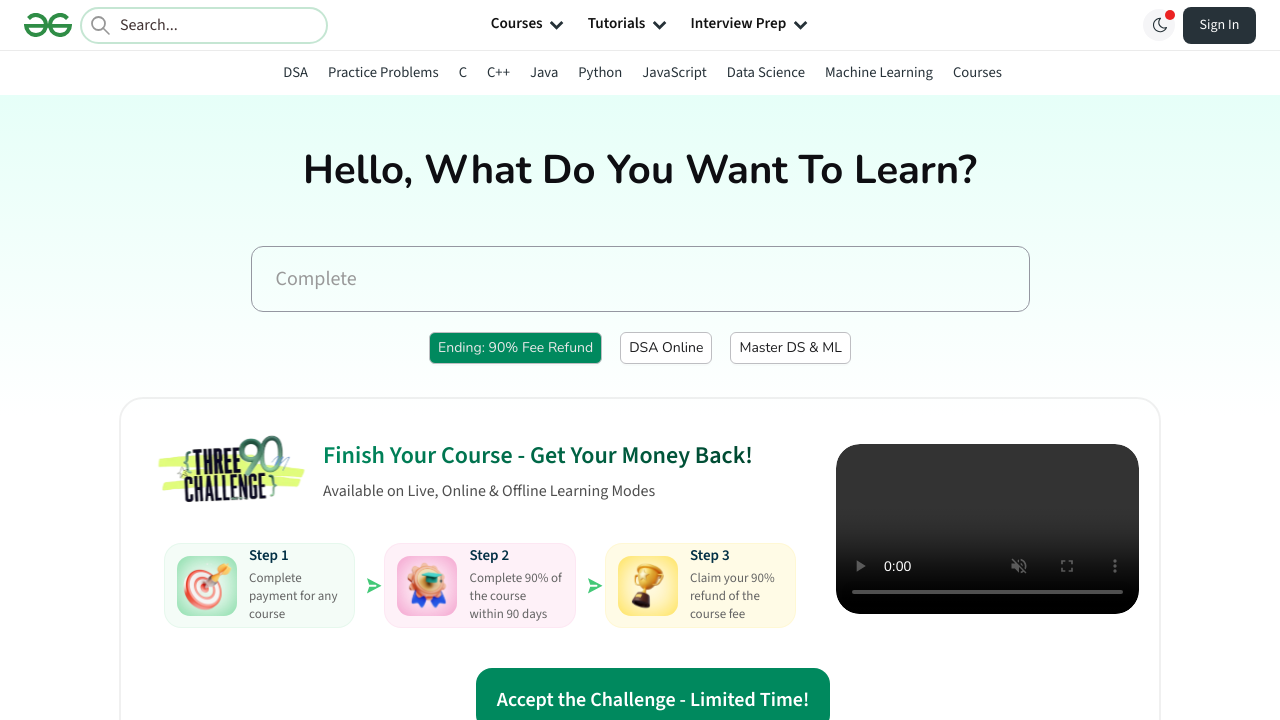

Located search input field on GeeksforGeeks homepage
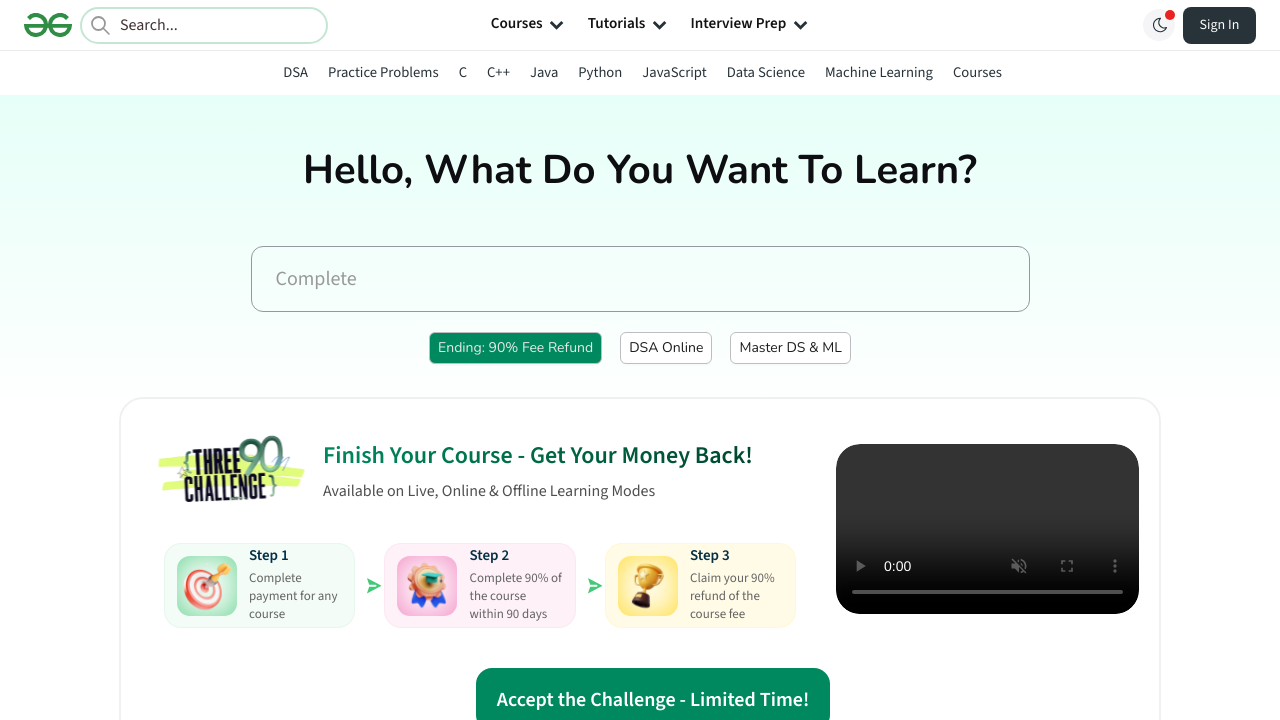

Executed JavaScript to enter 'Selenium' into search field
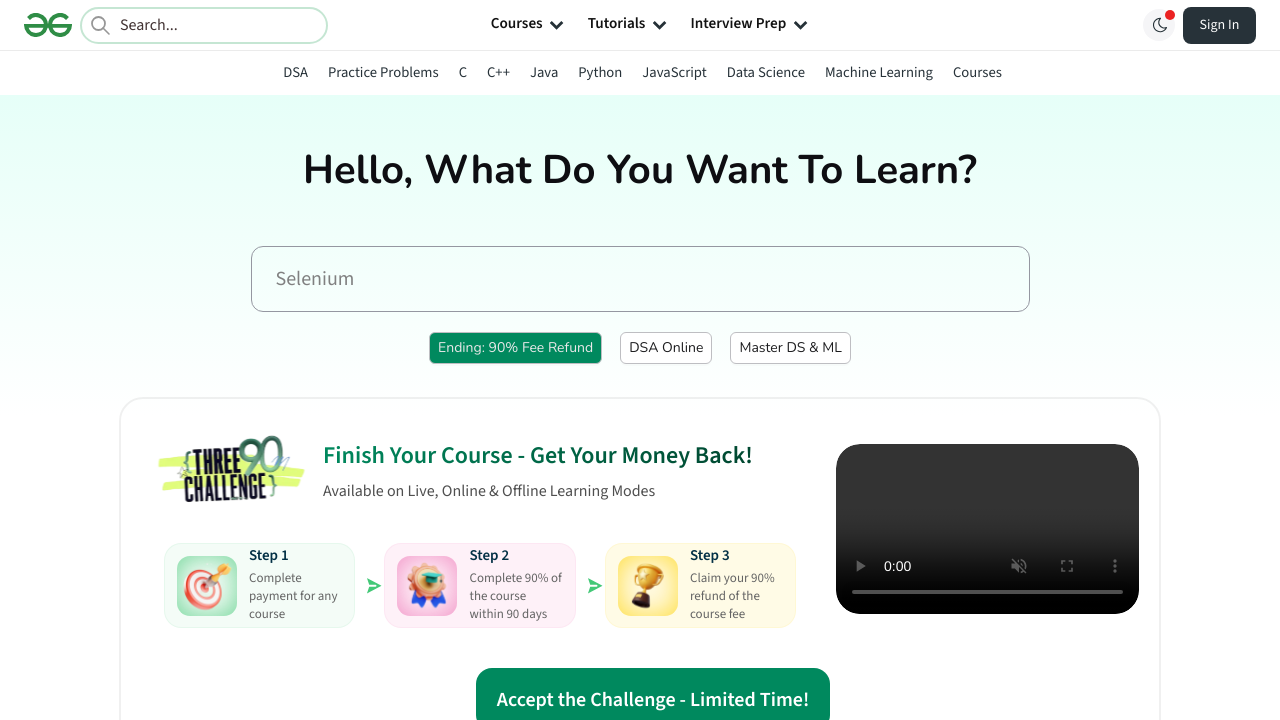

Retrieved input value from search field
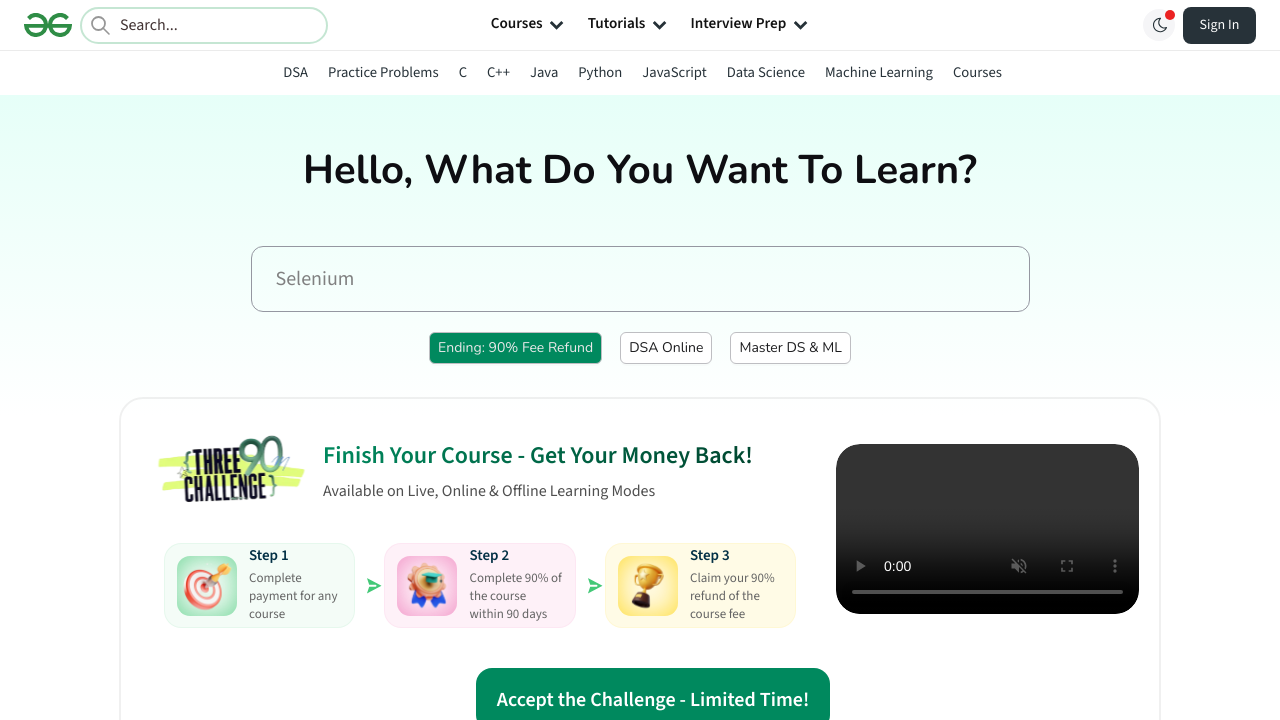

Verified that 'Selenium' was successfully entered into search field
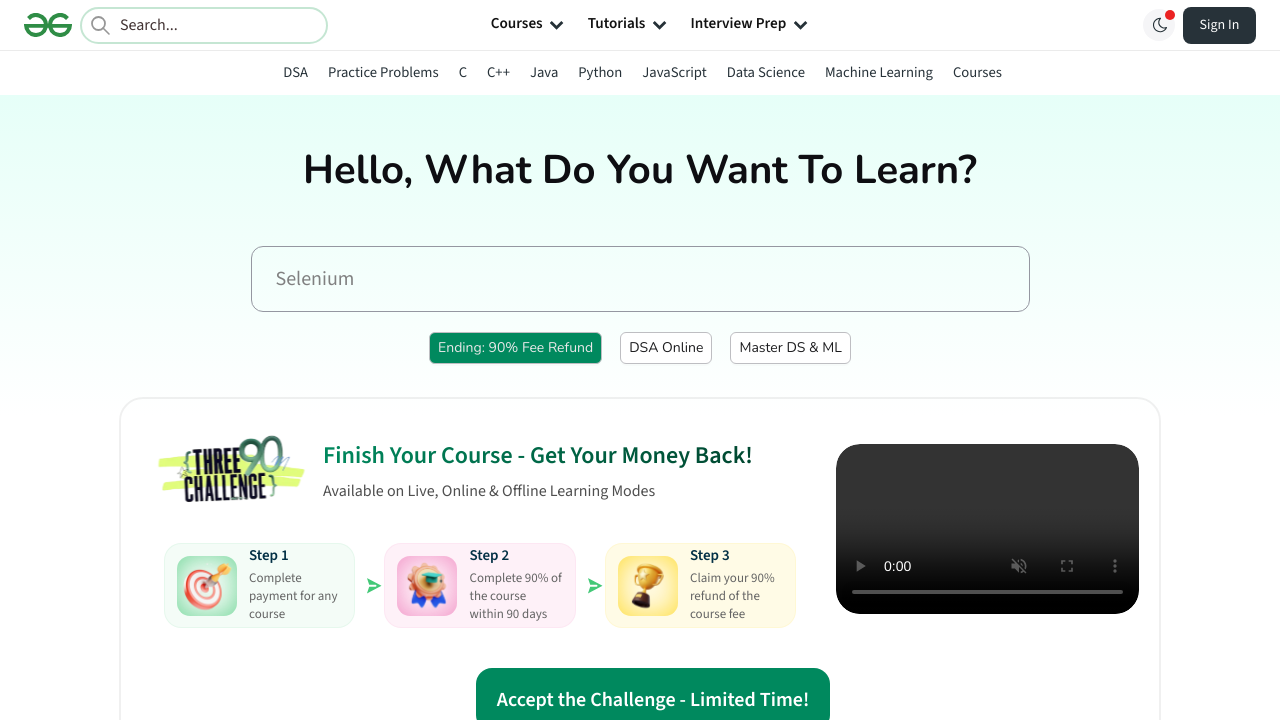

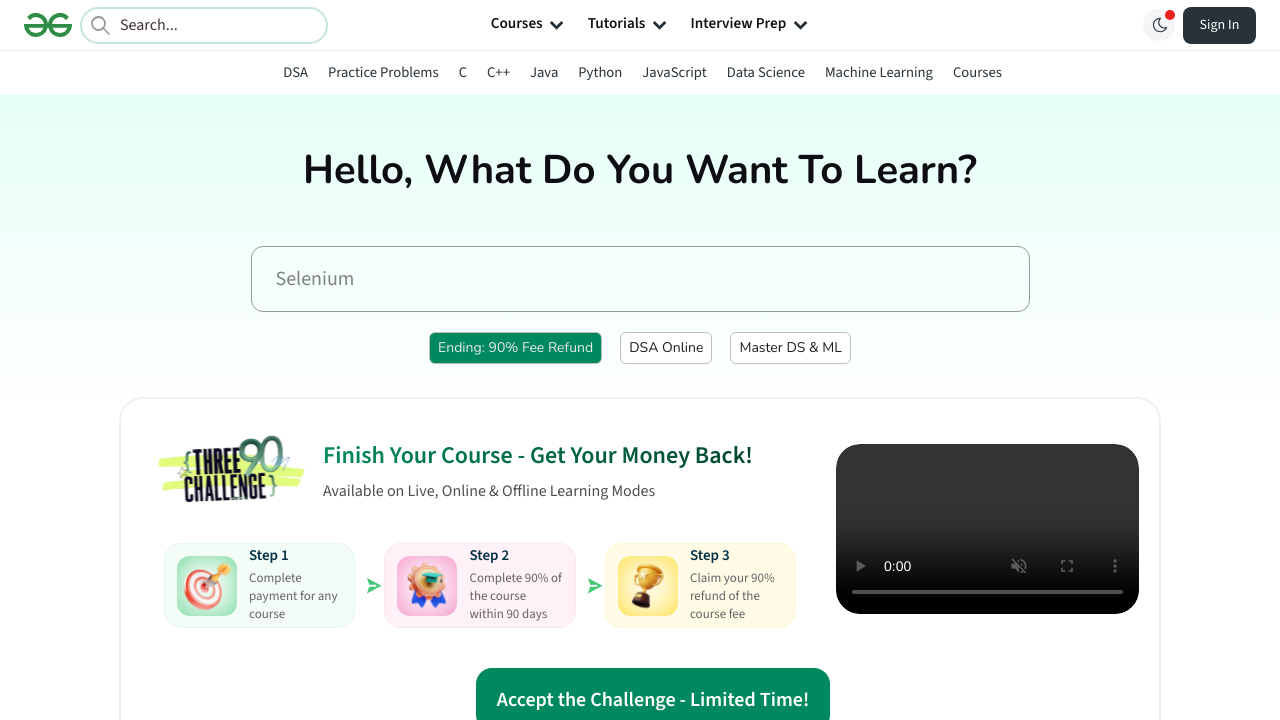